Tests slider component by dragging it and verifying the displayed value matches the actual slider value

Starting URL: https://demoqa.com/slider

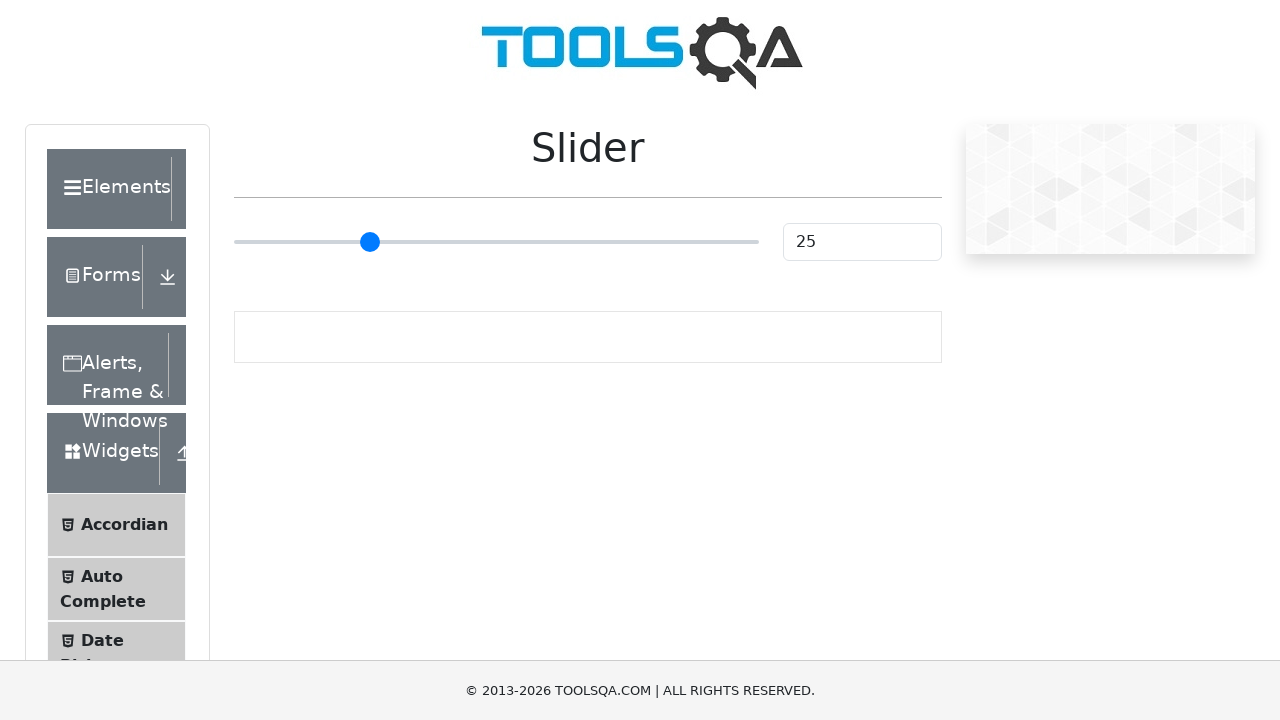

Located slider element
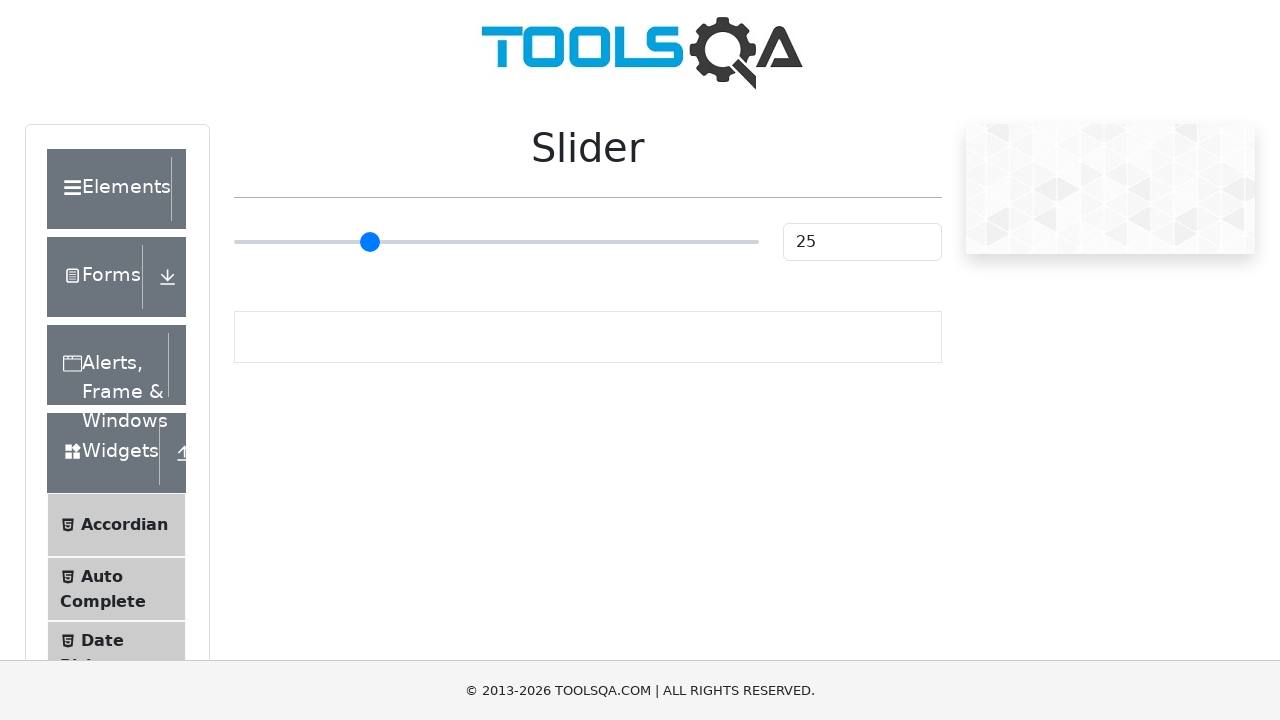

Dragged slider 35 pixels to the right at (269, 223)
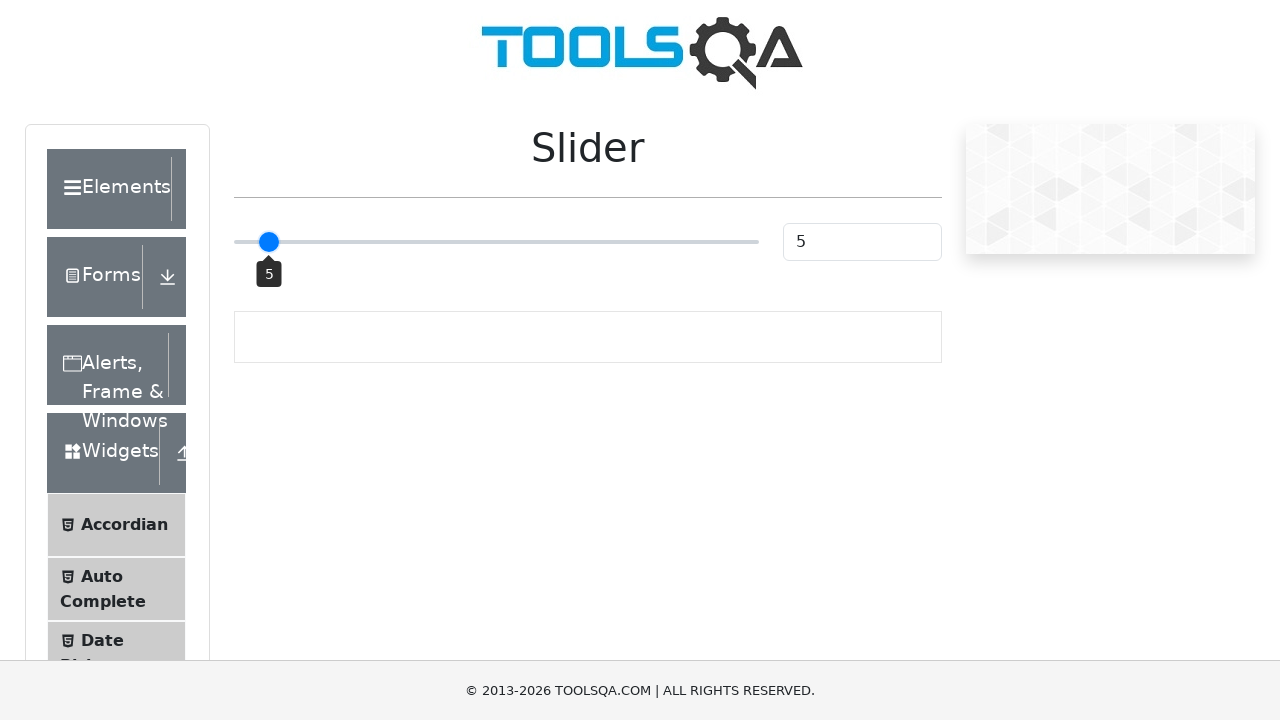

Retrieved tooltip value: 5
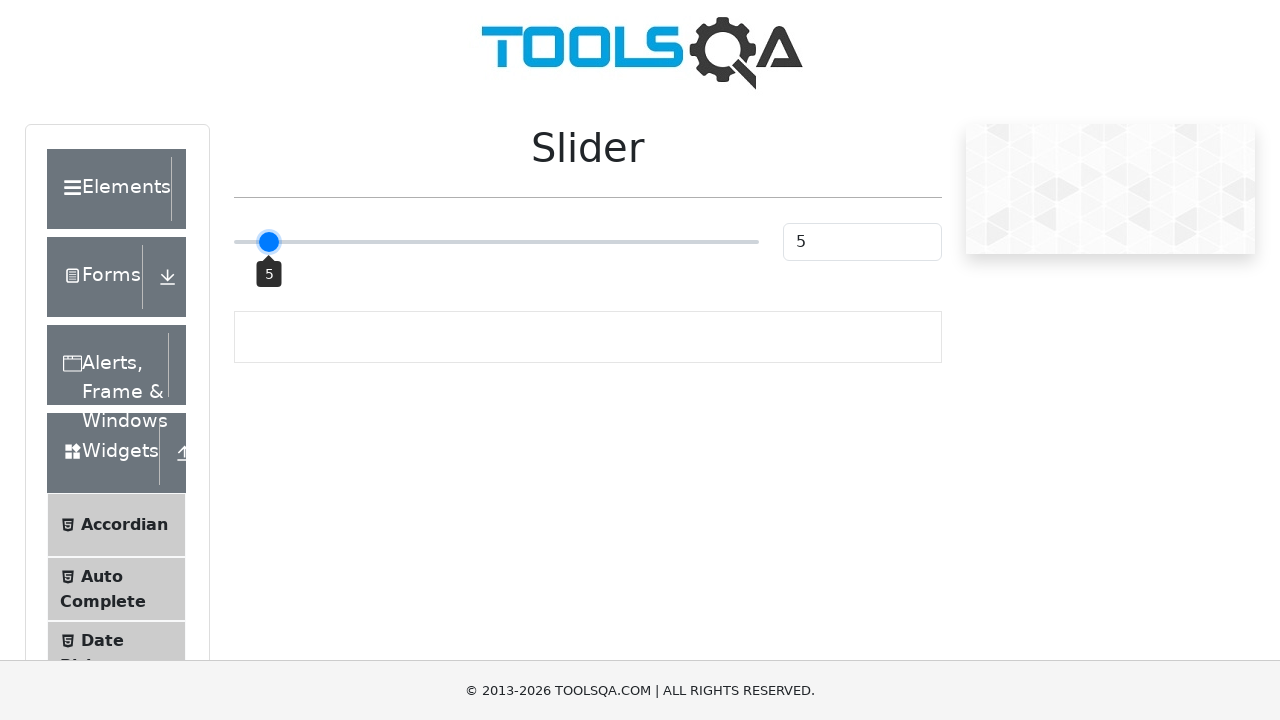

Retrieved slider input value: 5
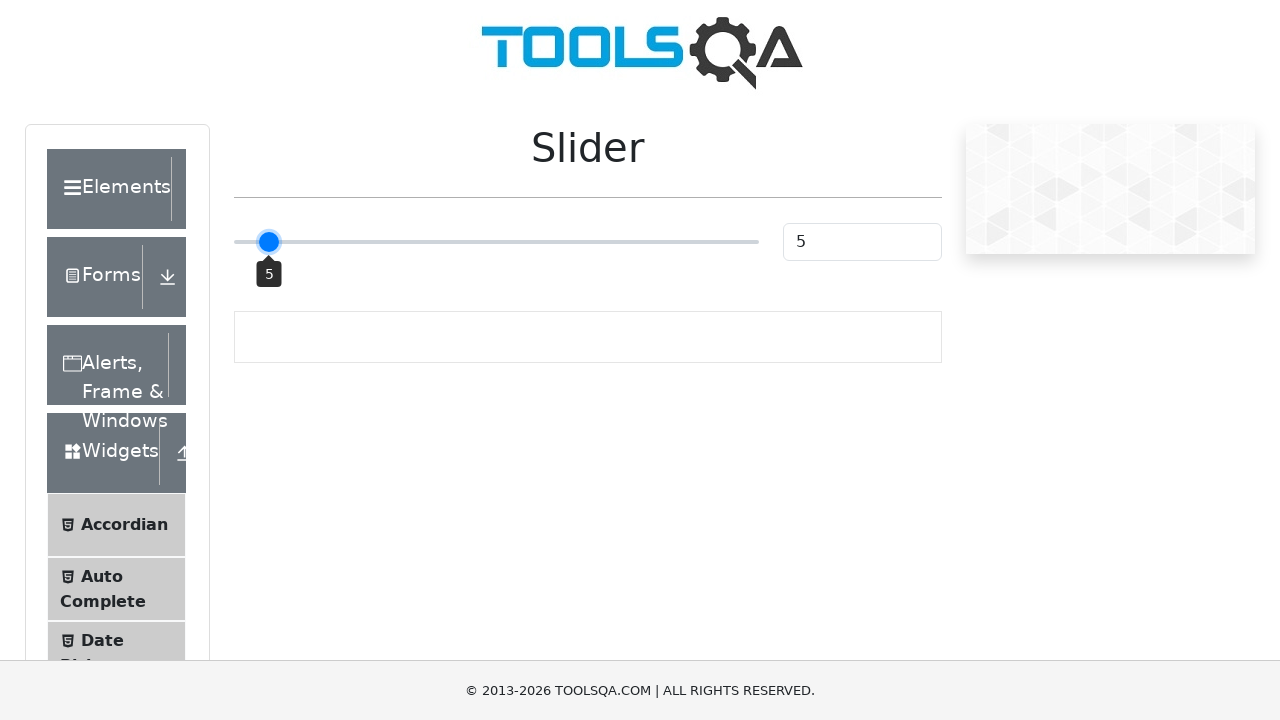

Verified tooltip value matches slider input value - Tooltip: 5, Input: 5
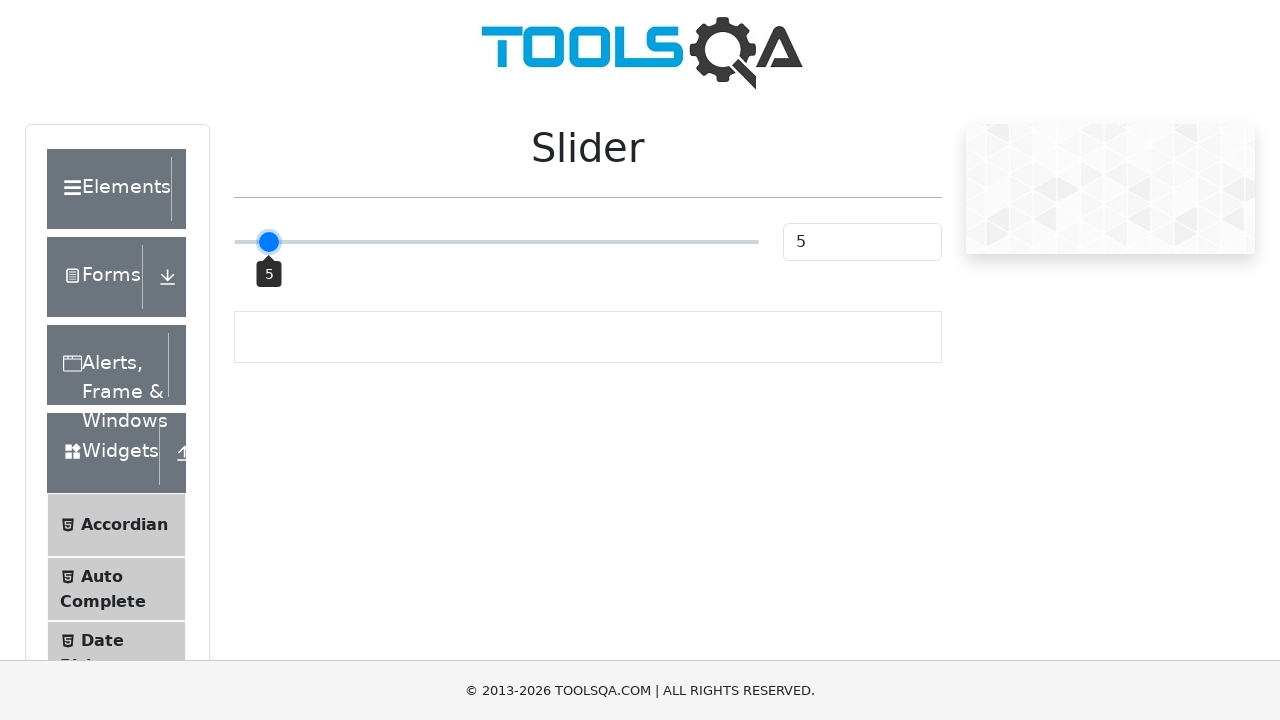

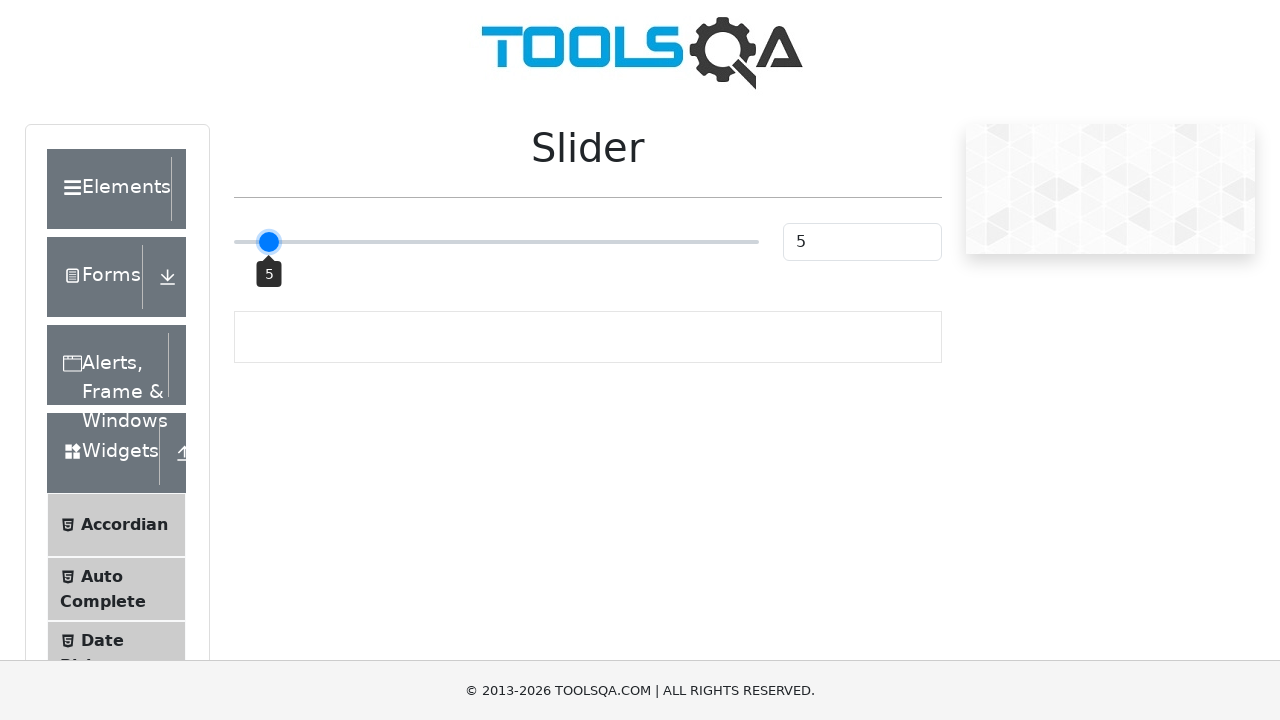